Tests browser tab management by opening multiple tabs, switching between them, and navigating to different URLs in each tab. Demonstrates window handle switching functionality.

Starting URL: https://selenium.dev/selenium/docs/api/java/index.html

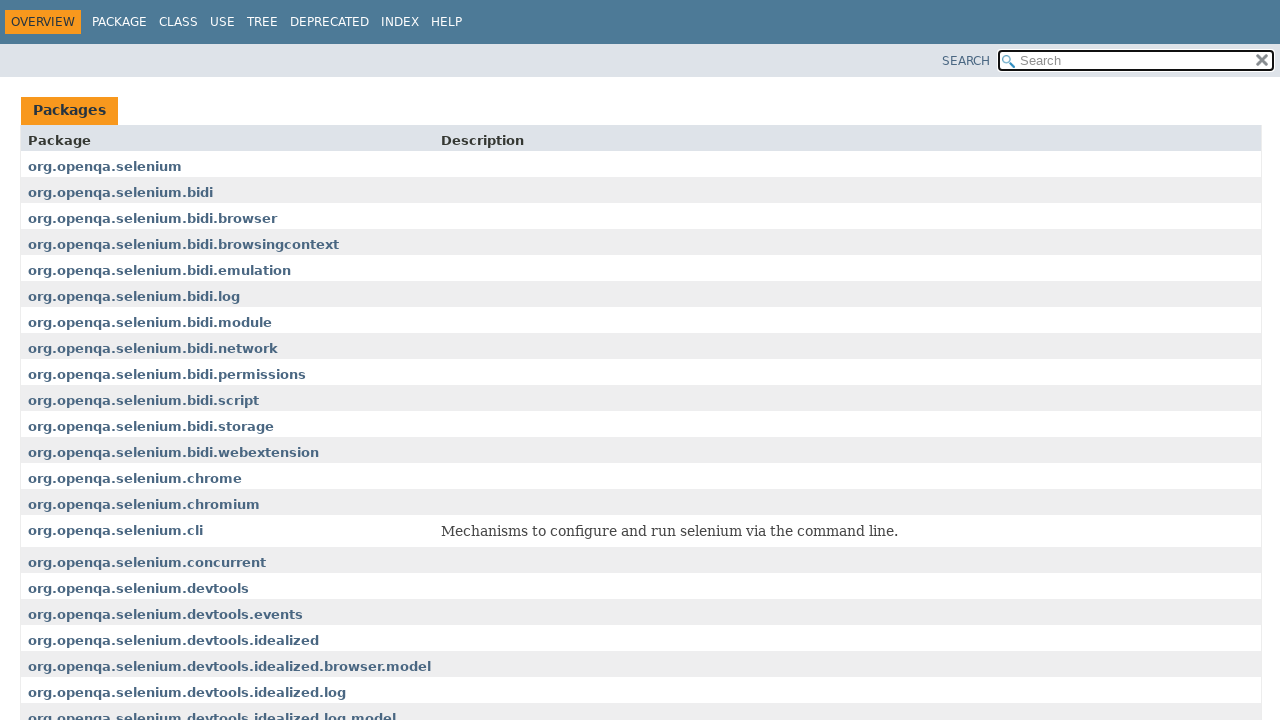

Opened first new tab
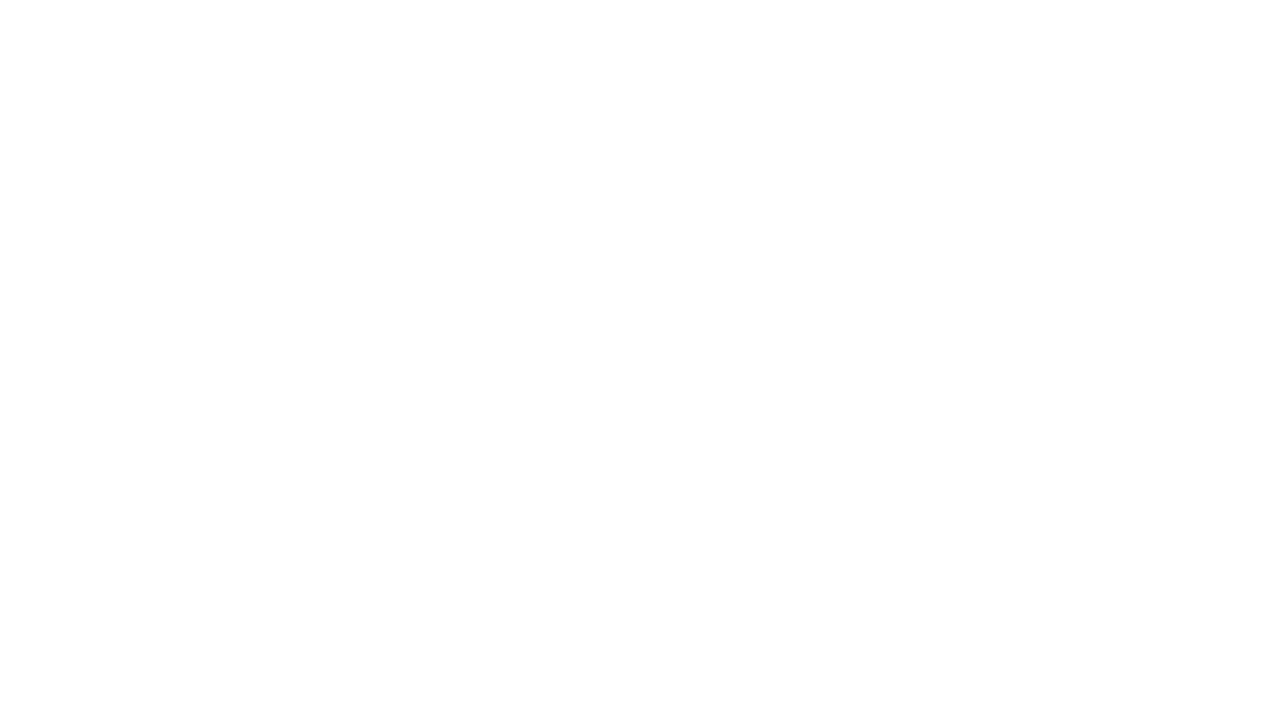

Opened second new tab
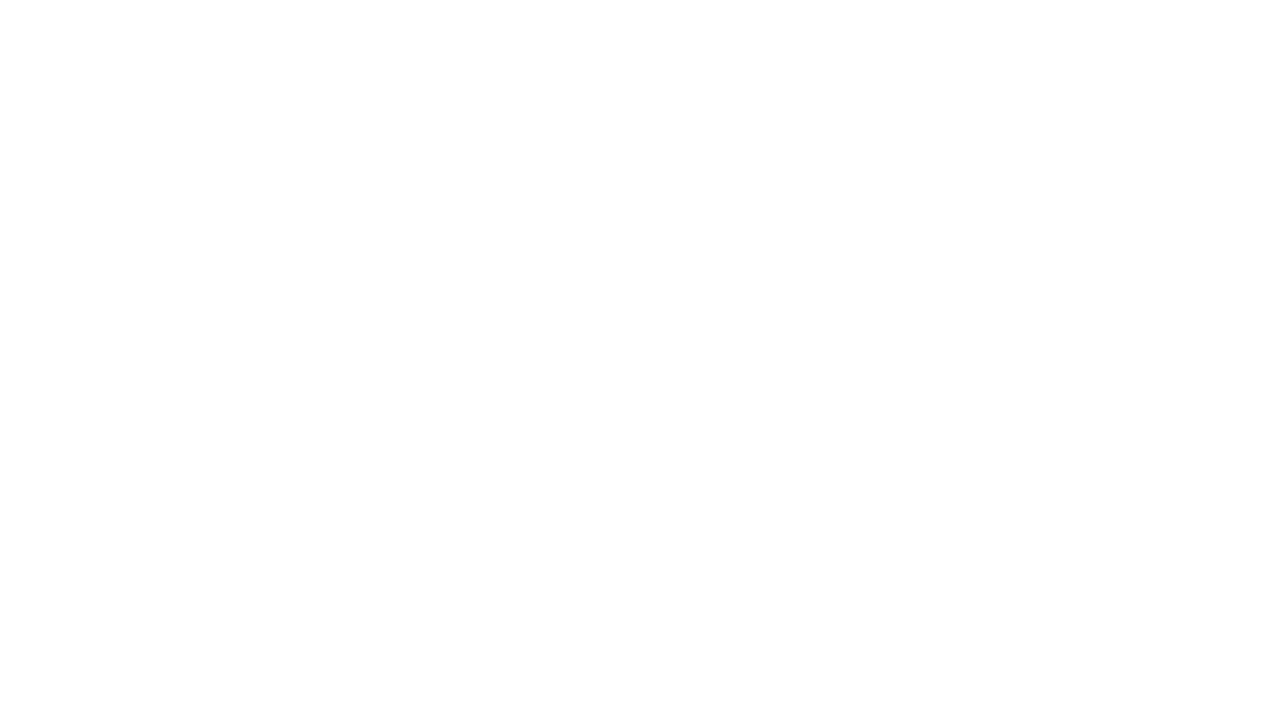

Navigated first new tab to Selenium Java API documentation
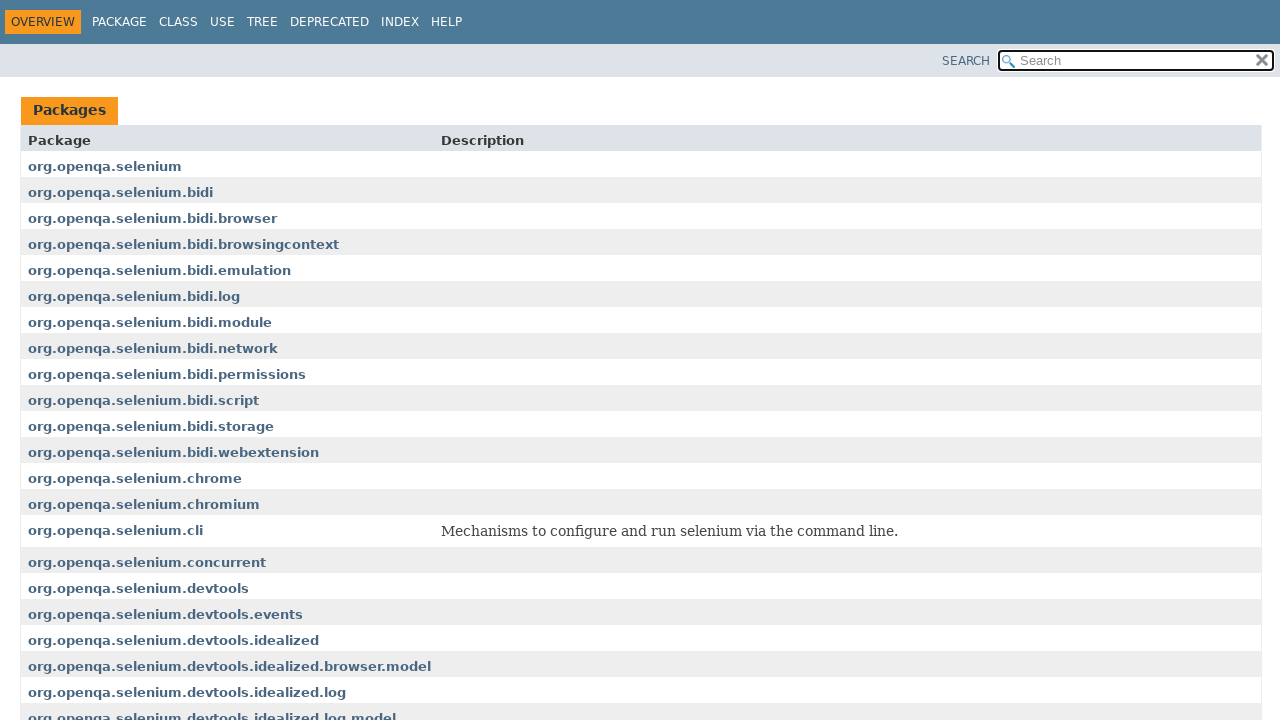

Navigated original tab to jQuery UI droppable page
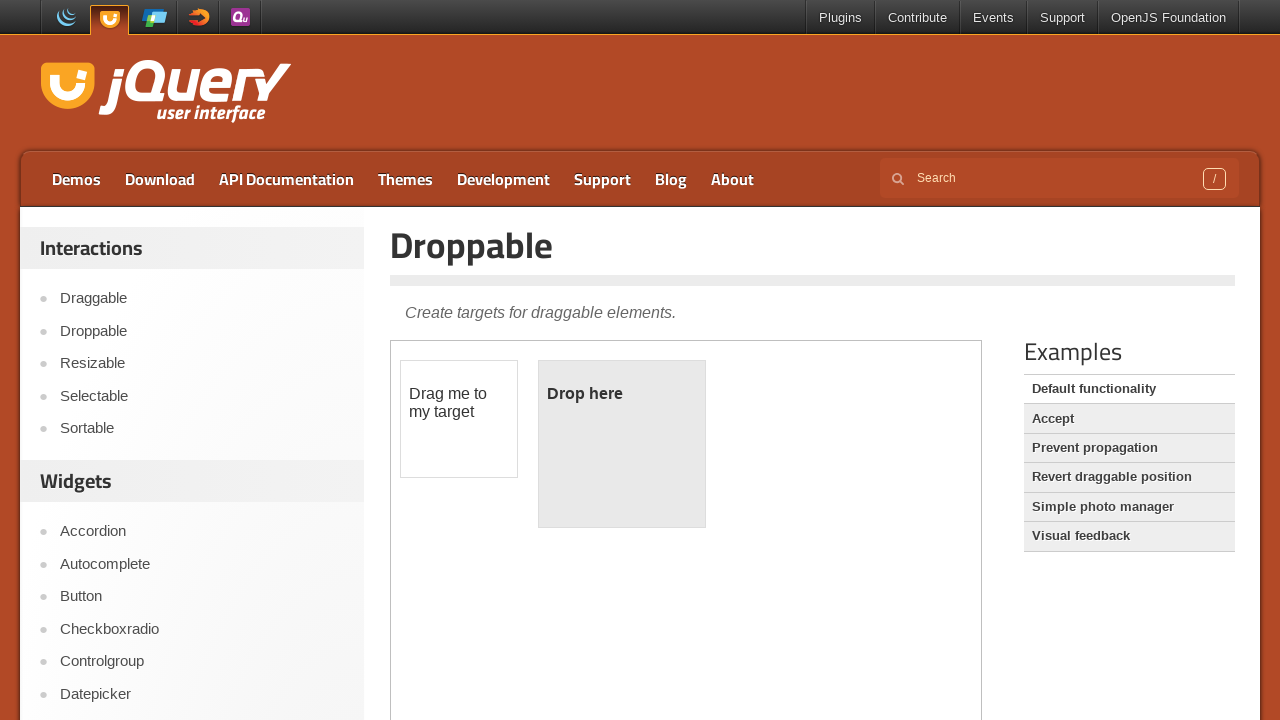

jQuery UI droppable page loaded (domcontentloaded)
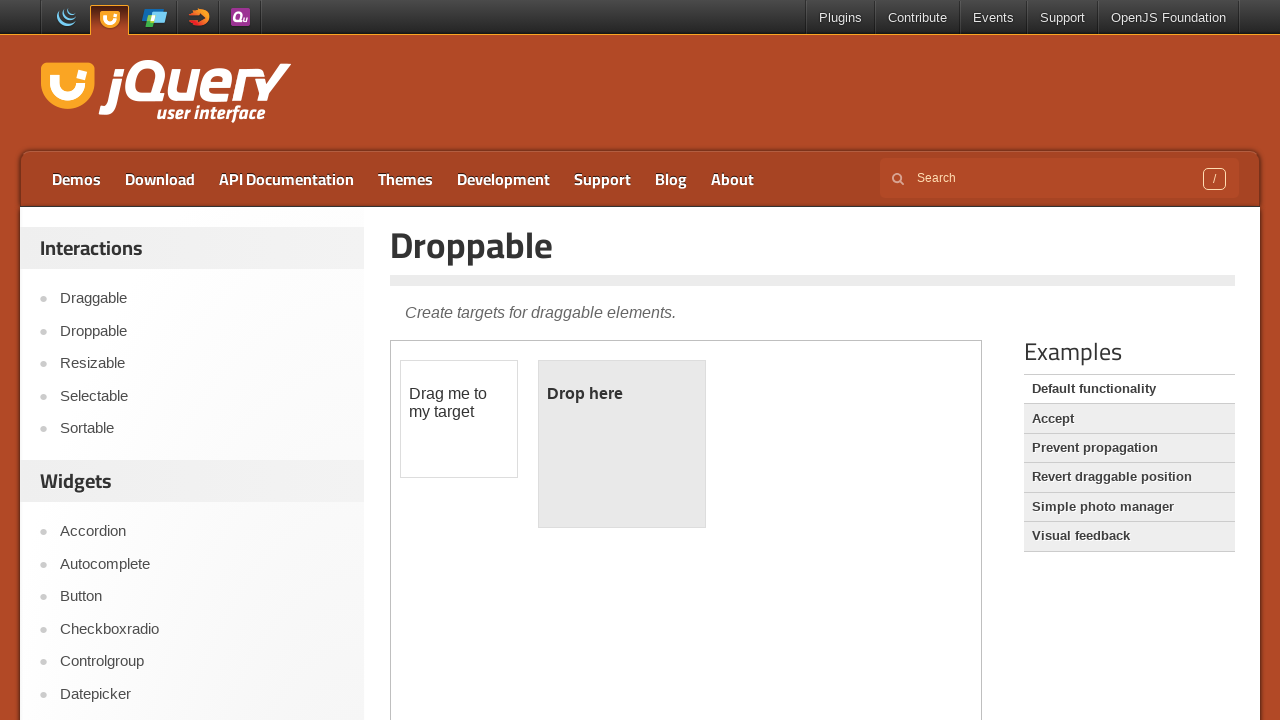

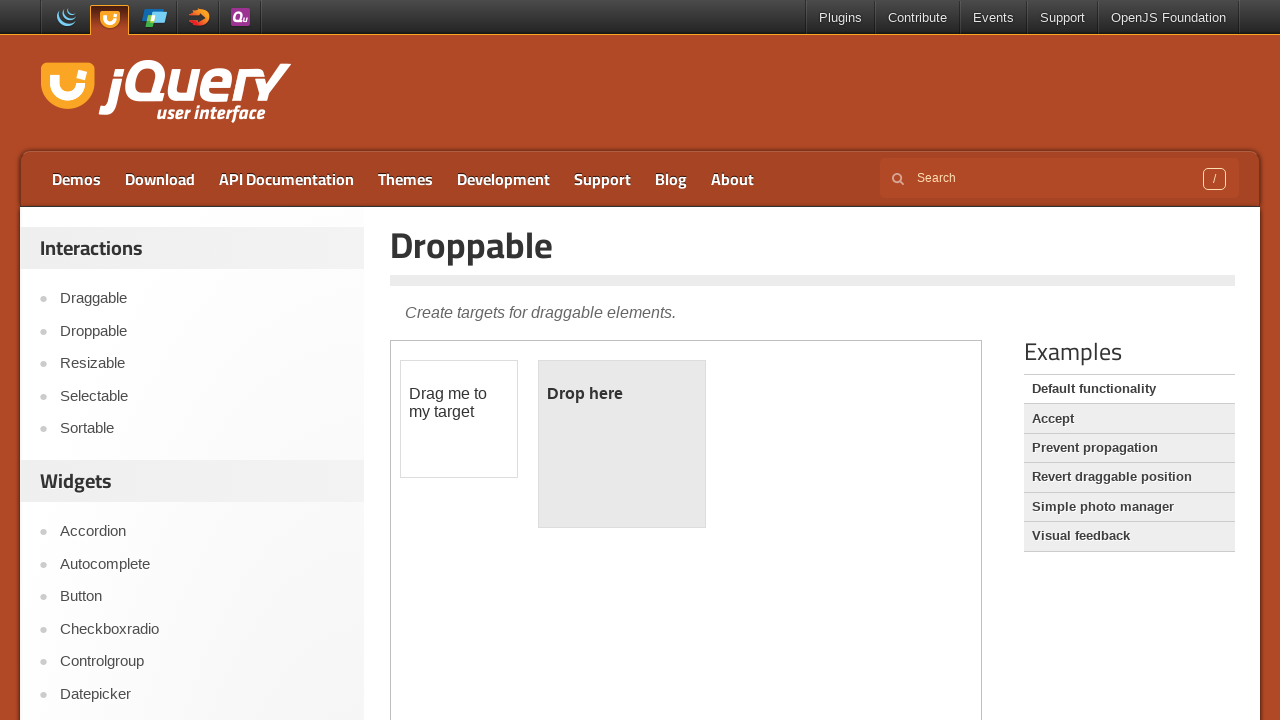